Tests mouse wheel scroll functionality by scrolling down the page

Starting URL: https://practice.cydeo.com/

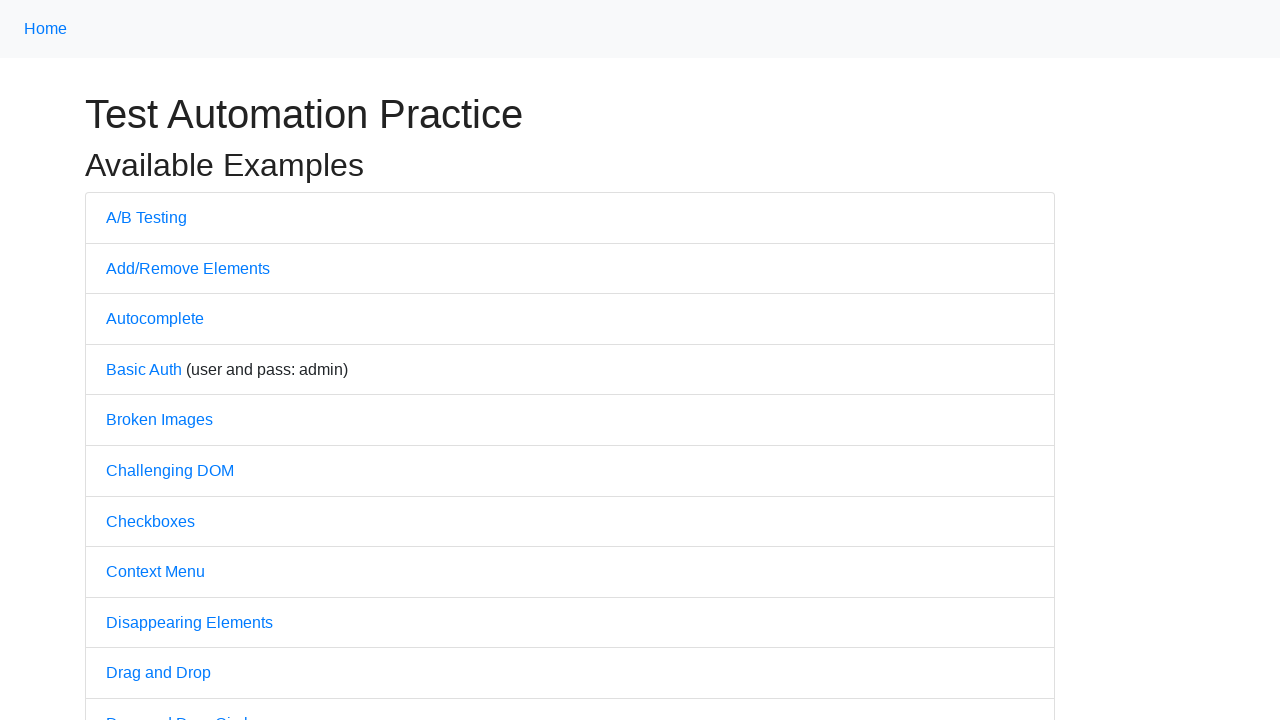

Navigated to practice.cydeo.com
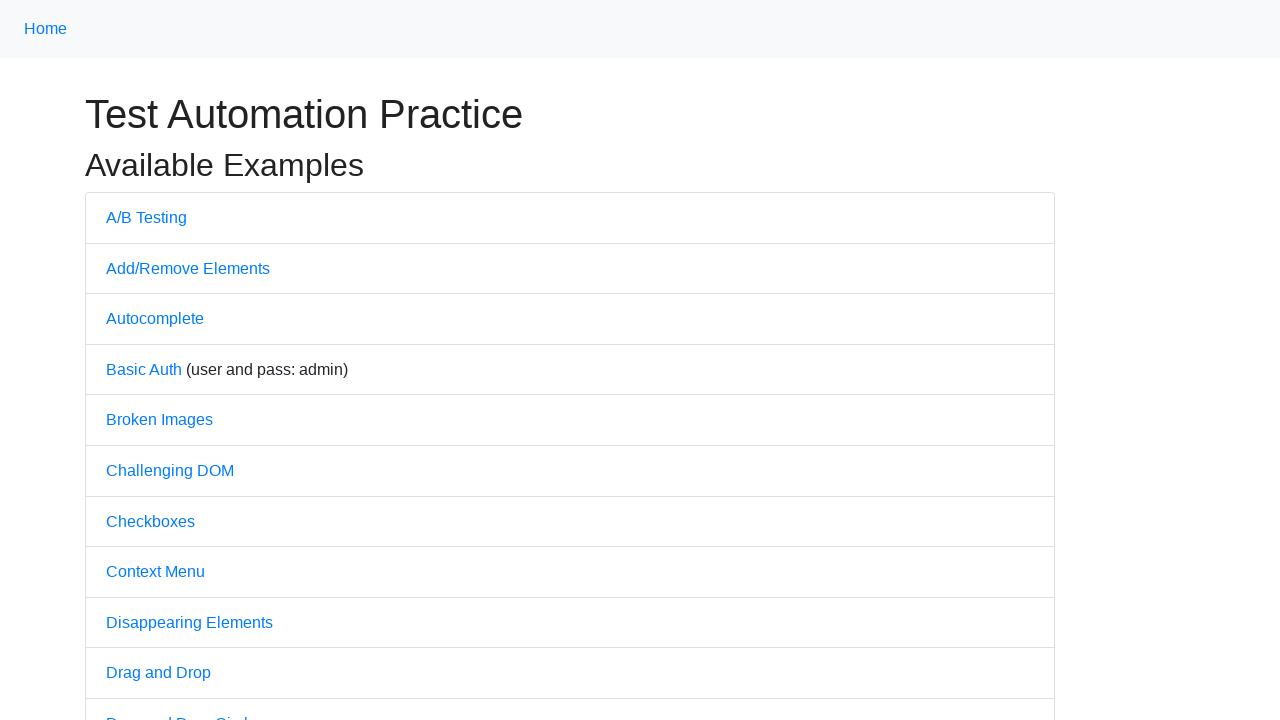

Scrolled down the page using mouse wheel
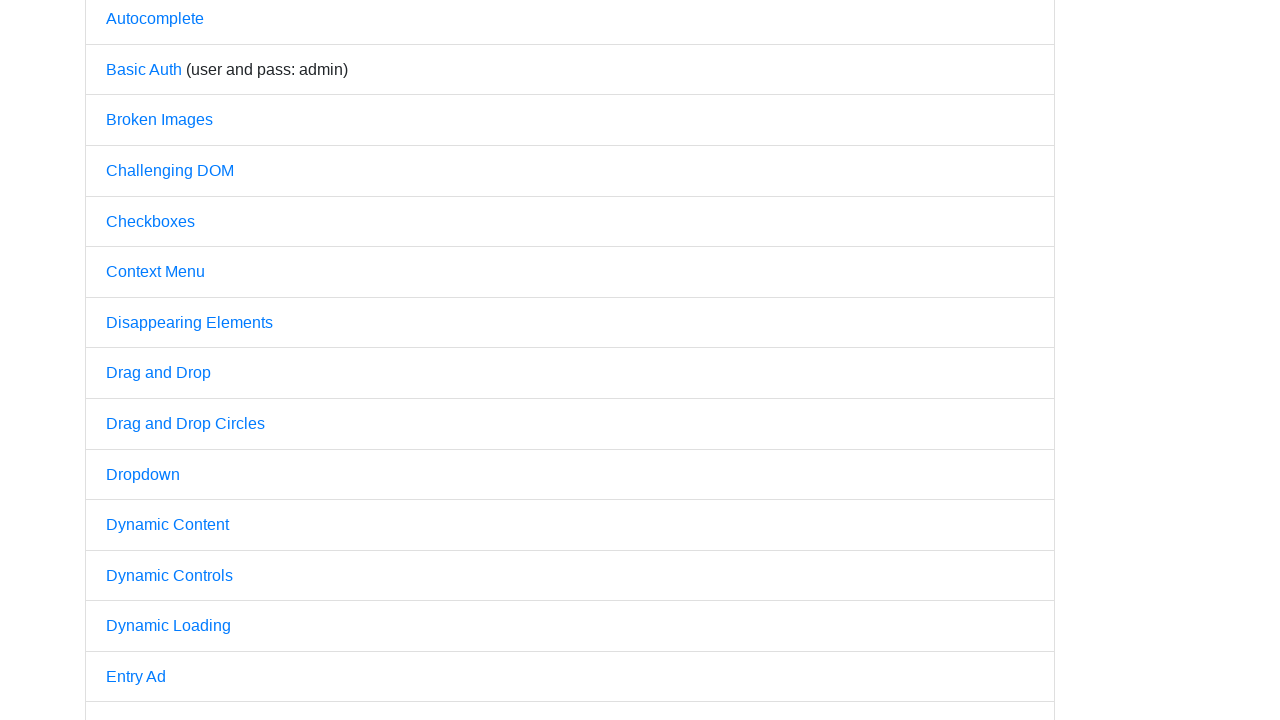

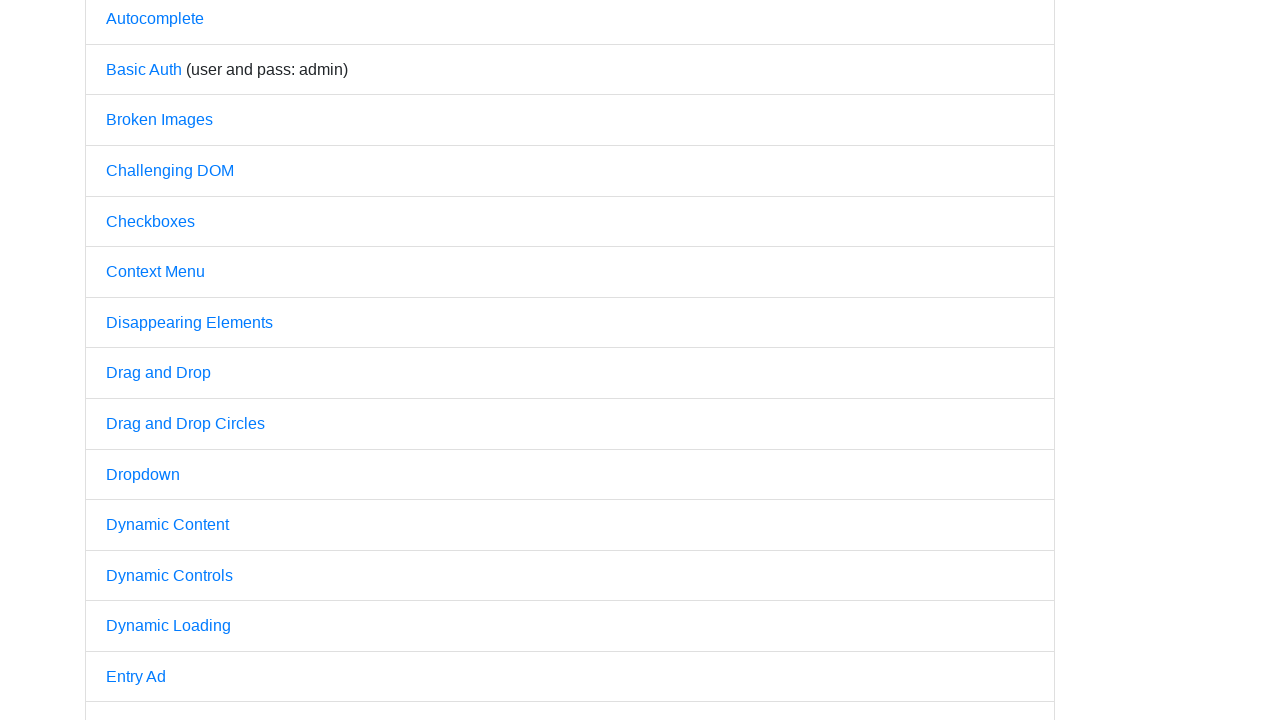